Tests JavaScript alert and confirm dialog handling by entering text, triggering alerts, and accepting/dismissing them

Starting URL: https://rahulshettyacademy.com/AutomationPractice/

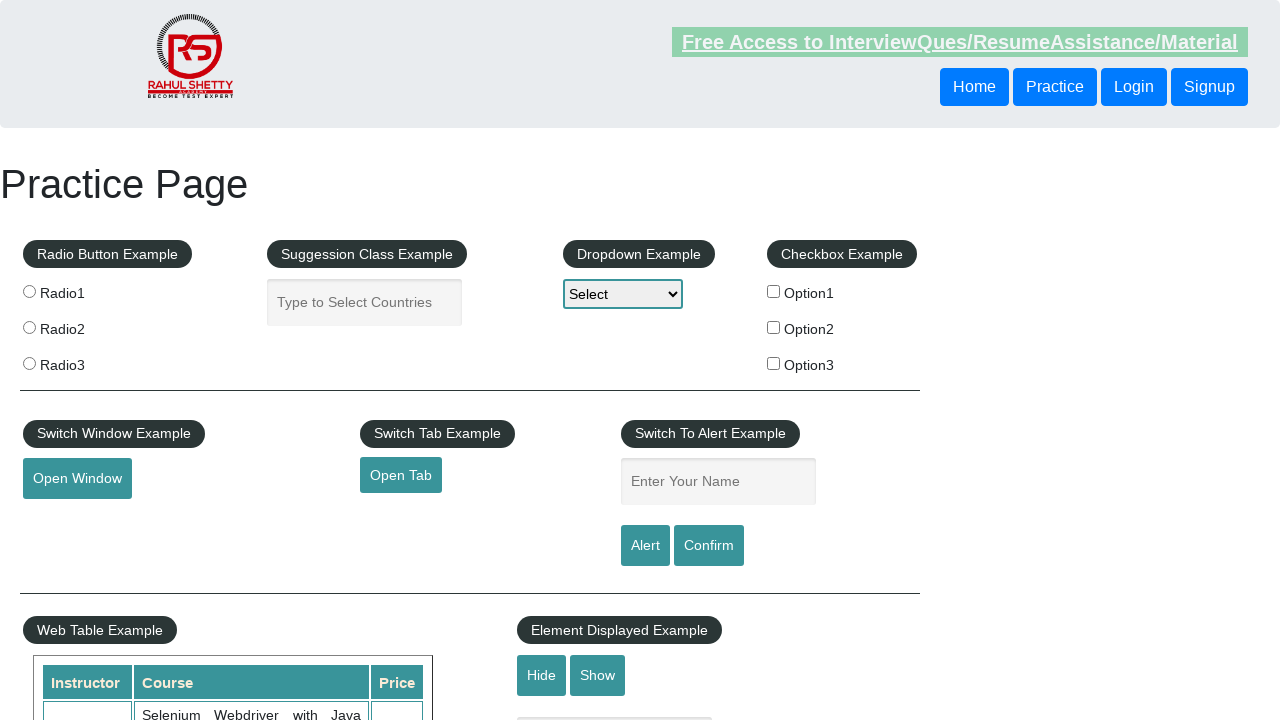

Entered 'Ola' in the name input field on #name
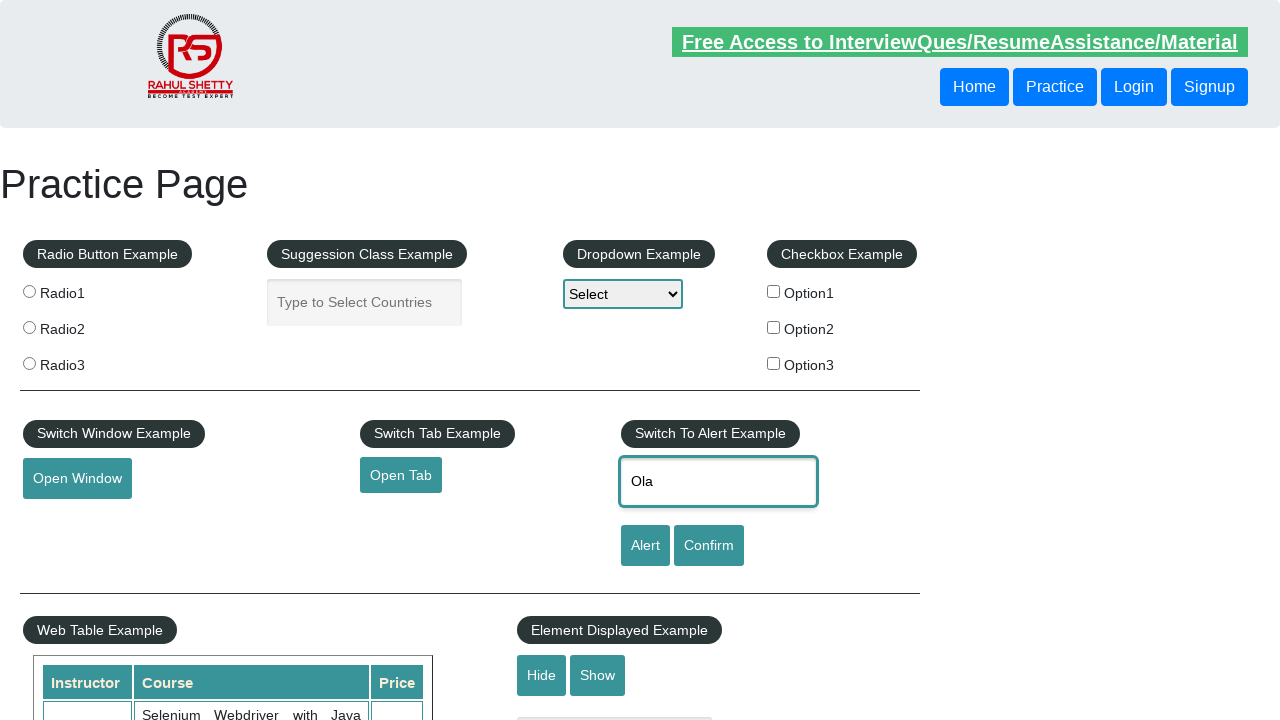

Set up dialog handler to accept dialogs
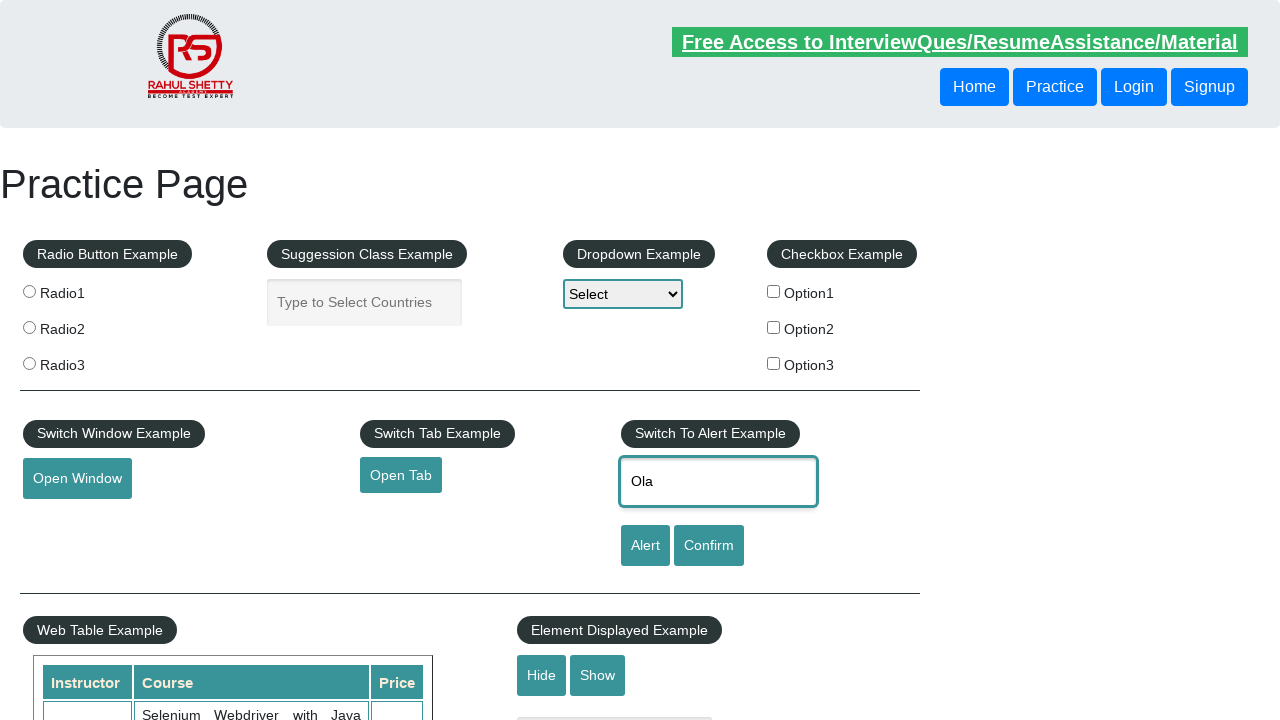

Clicked alert button and accepted the JavaScript alert at (645, 546) on #alertbtn
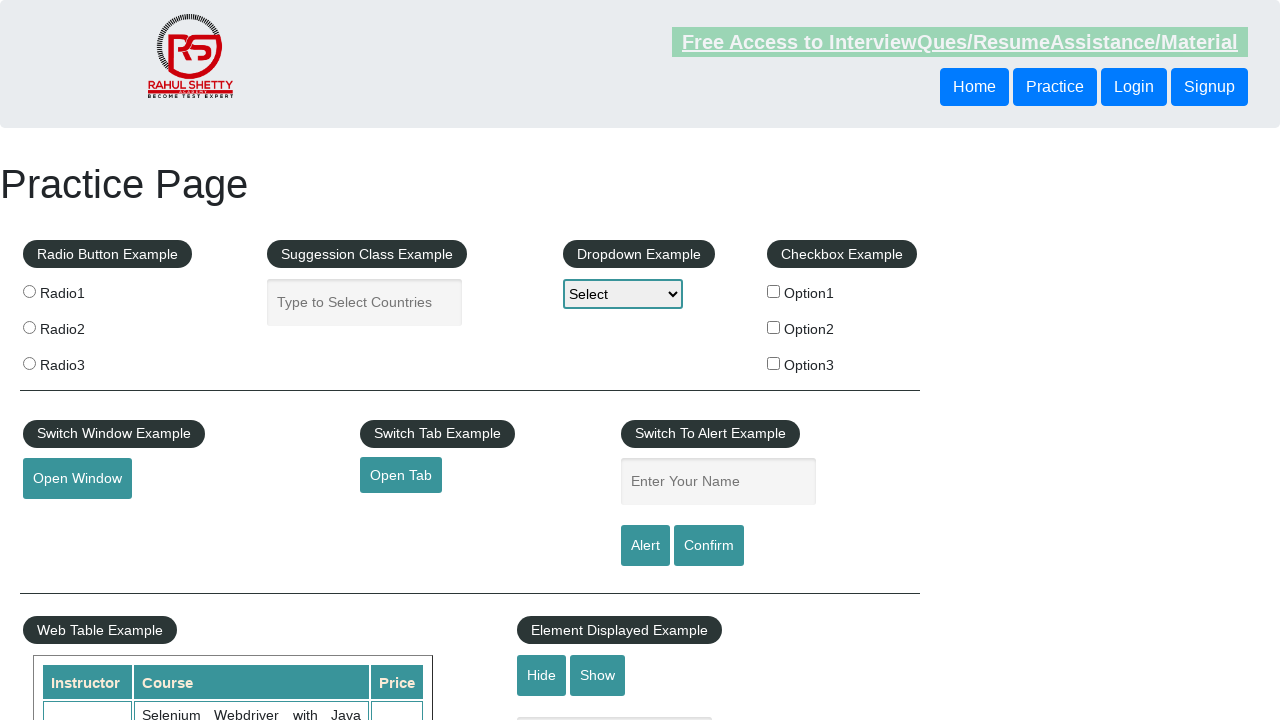

Set up dialog handler to dismiss dialogs
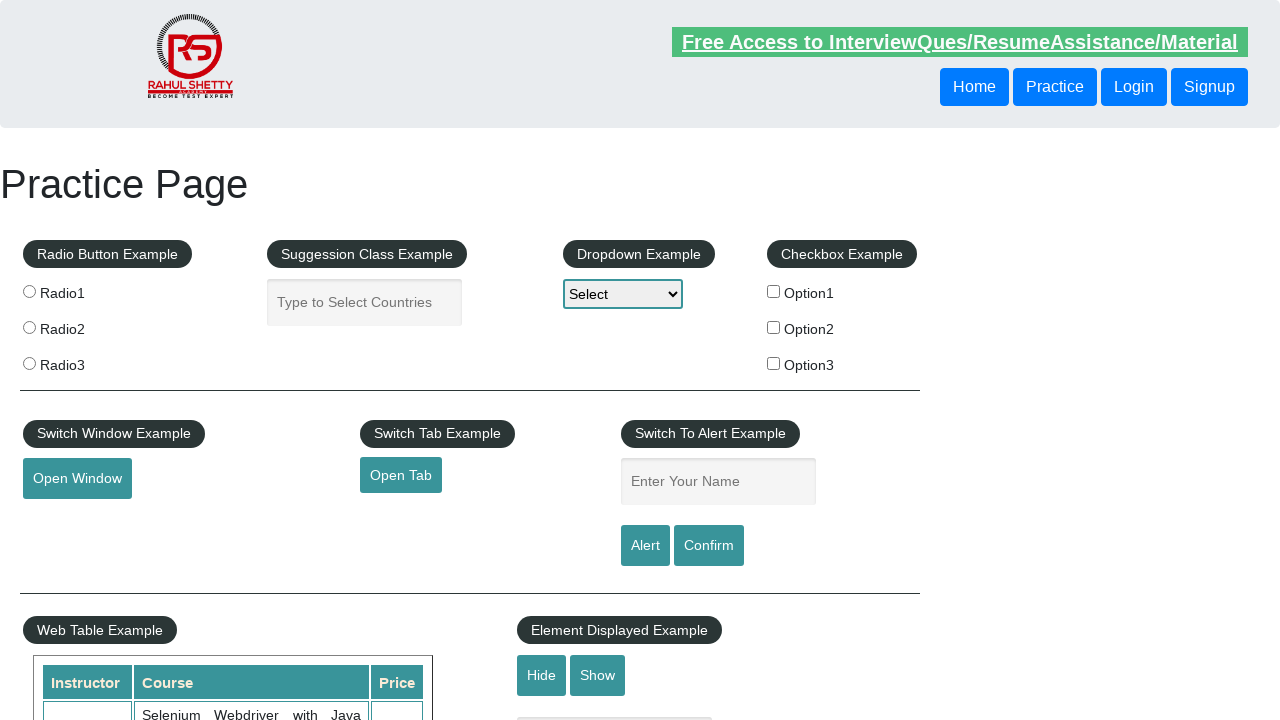

Clicked confirm button and dismissed the confirm dialog at (709, 546) on #confirmbtn
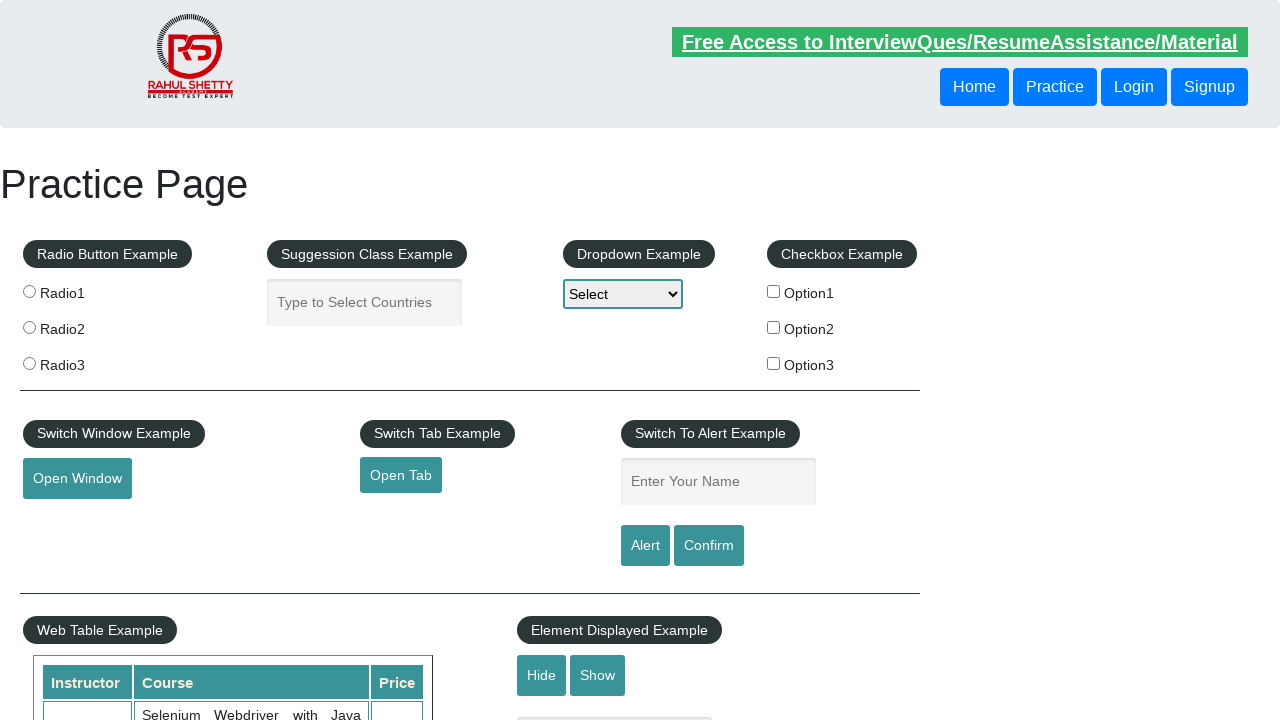

Clicked confirm button again and dismissed the dialog at (709, 546) on #confirmbtn
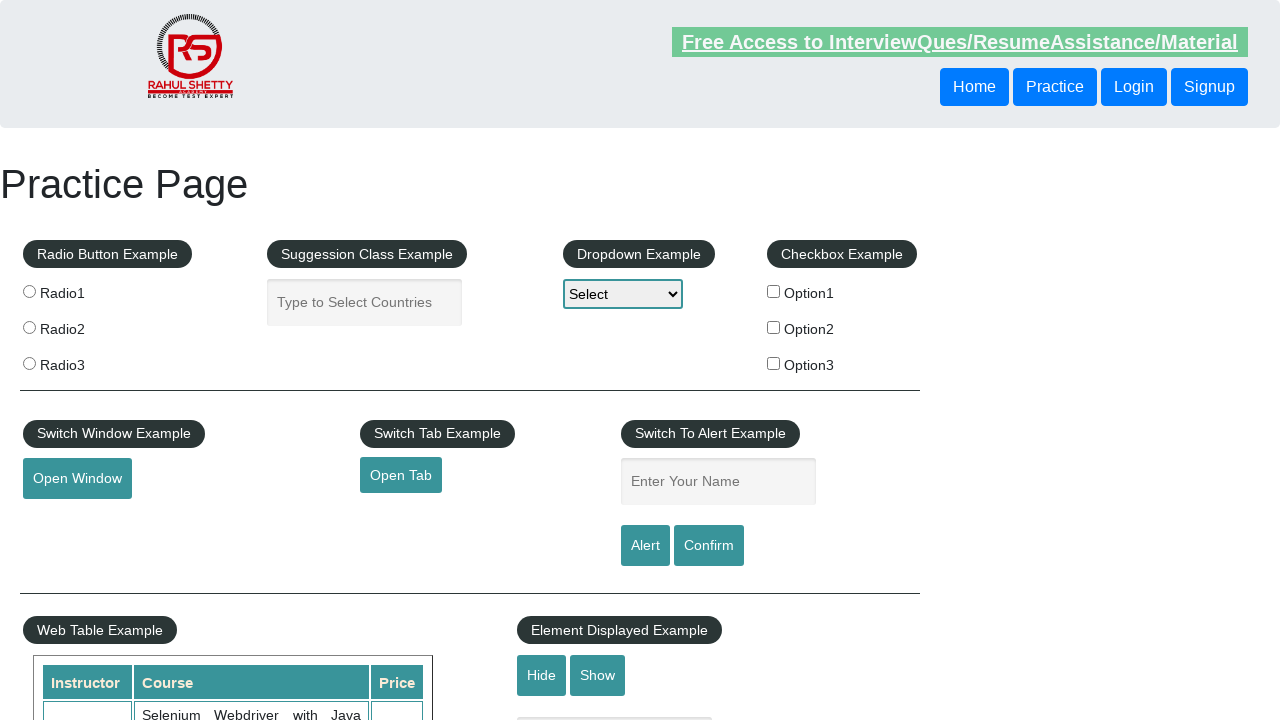

Clicked confirm button one more time and dismissed the dialog at (709, 546) on #confirmbtn
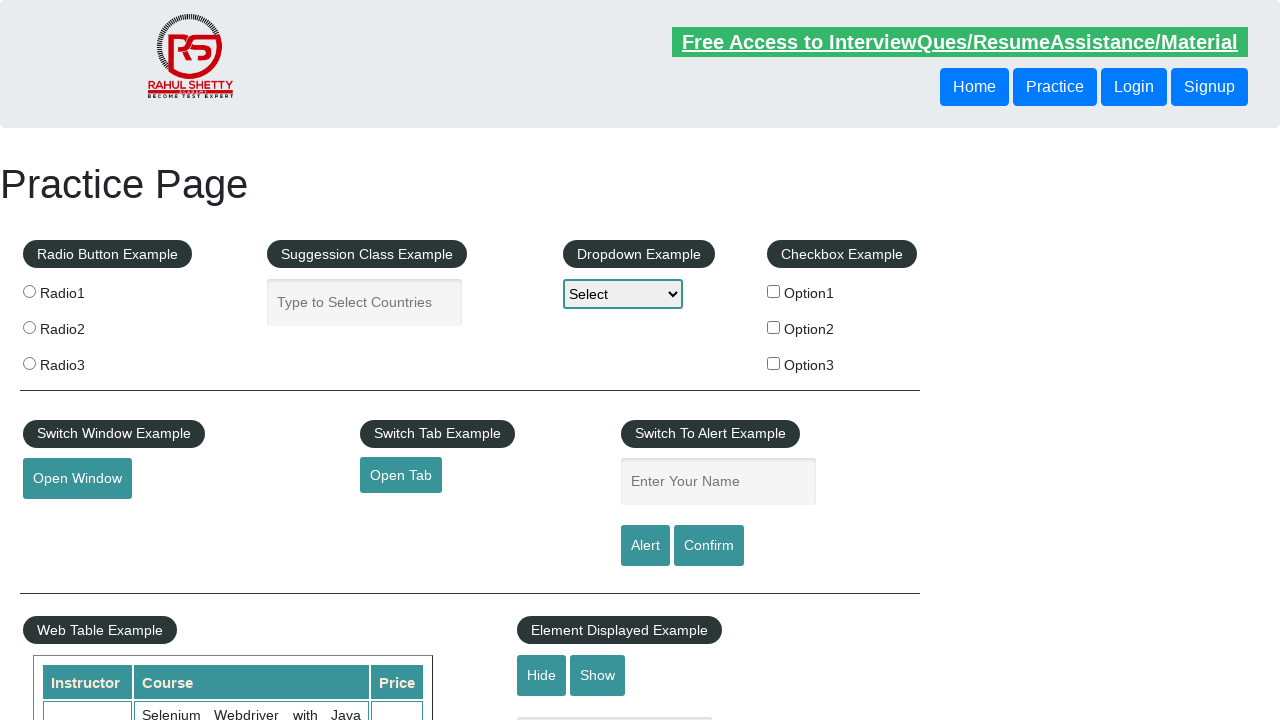

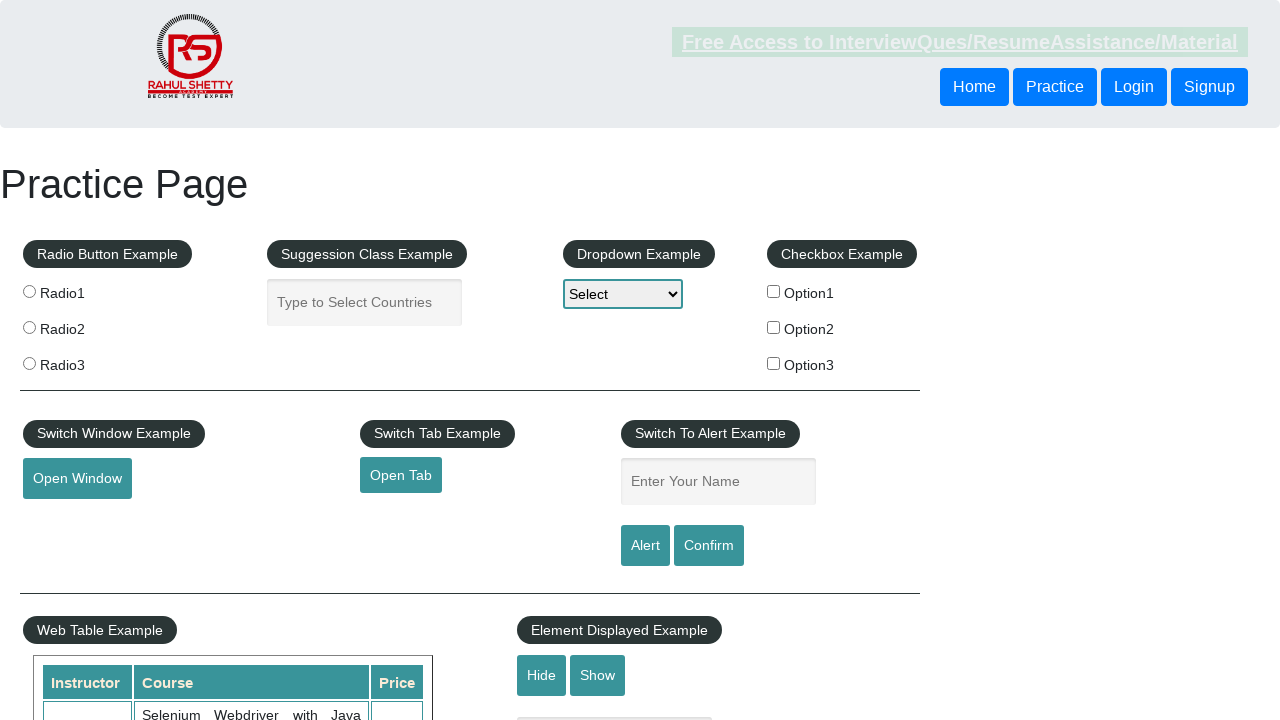